Tests various alert interactions including accepting simple alerts, dismissing confirmation alerts, and sending text to prompt alerts on a demo QA website

Starting URL: https://demoqa.com/alerts

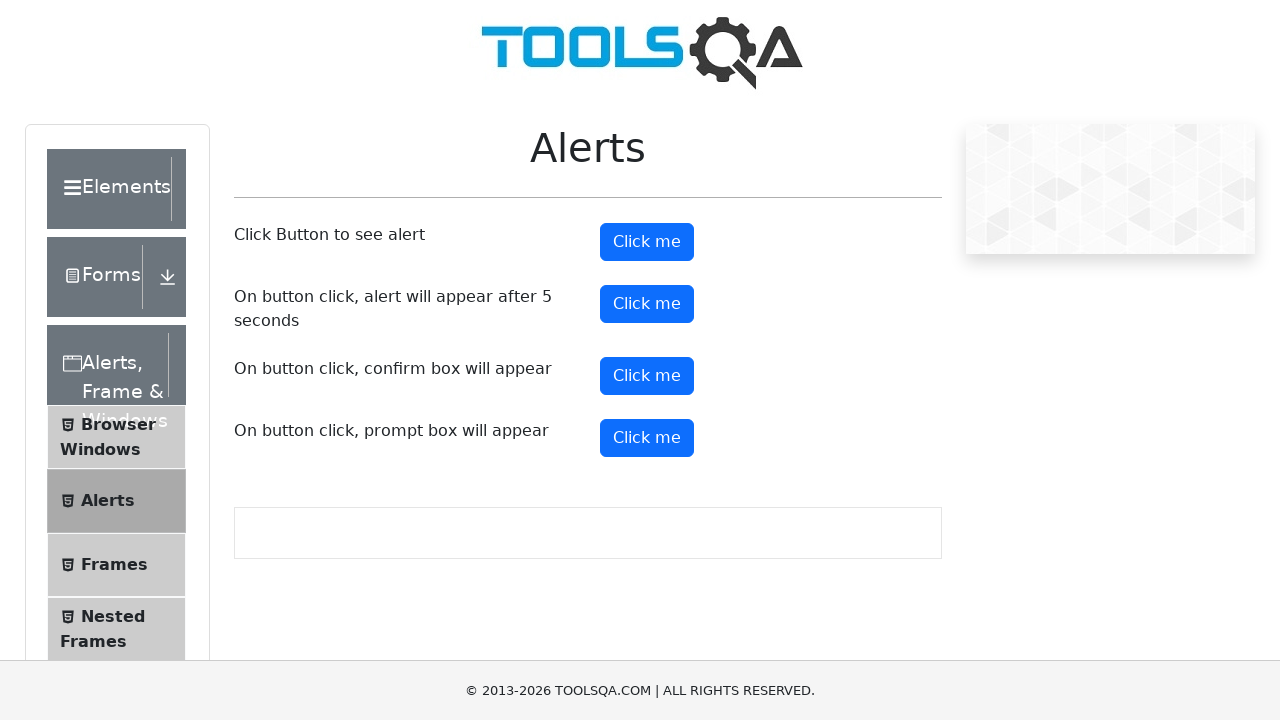

Clicked alert button to trigger simple alert at (647, 242) on #alertButton
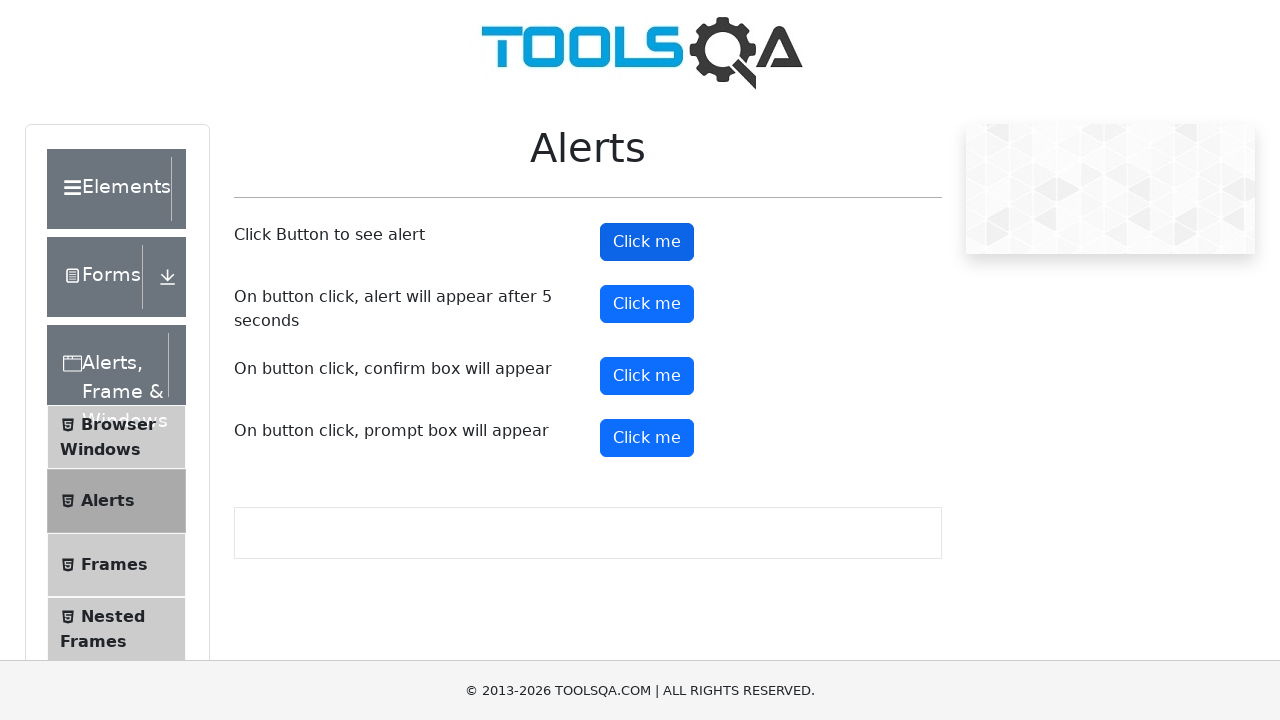

Set up dialog handler to accept alert
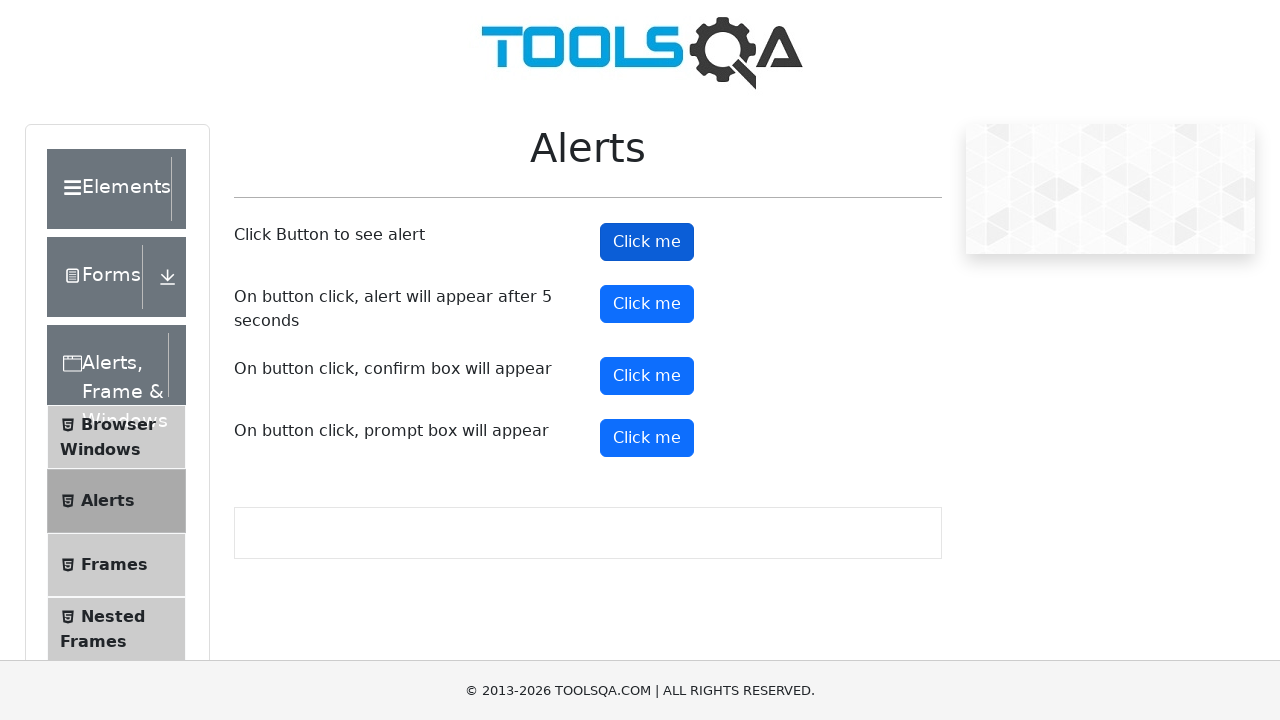

Waited 2 seconds for alert to be accepted
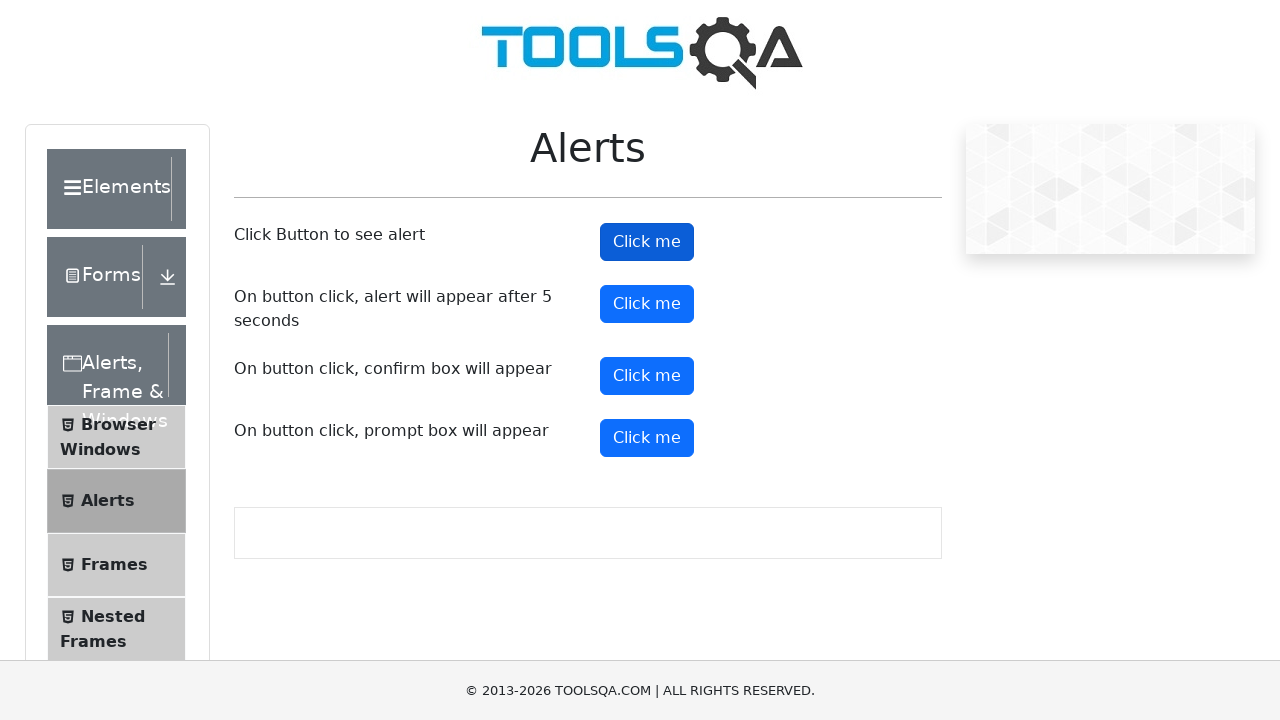

Scrolled to confirmation button
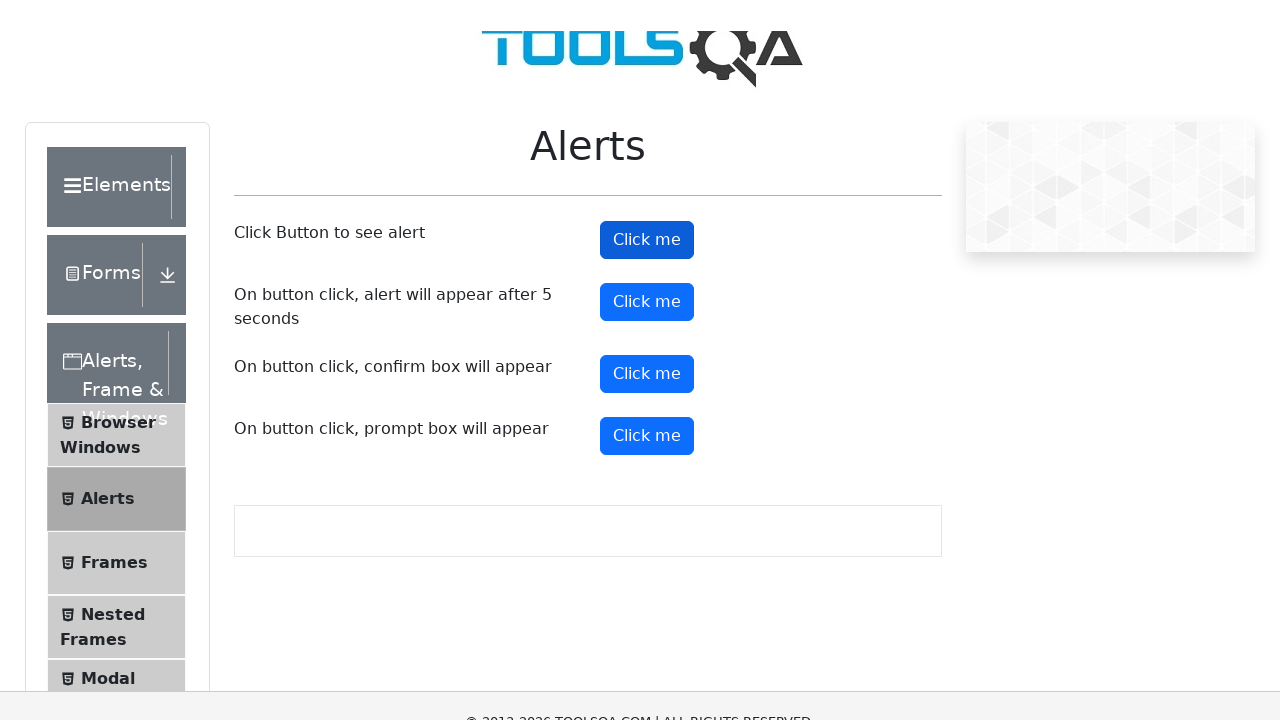

Clicked confirmation button to trigger confirmation alert at (647, 19) on #confirmButton
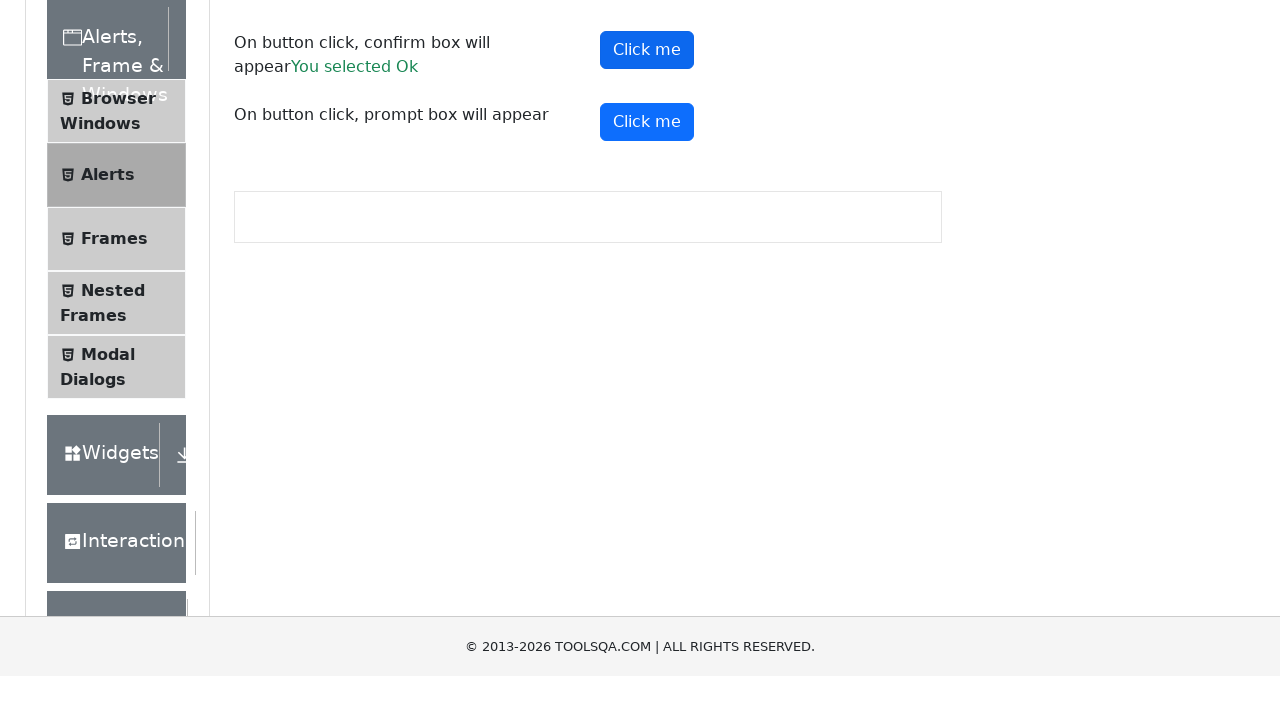

Set up dialog handler to dismiss confirmation alert
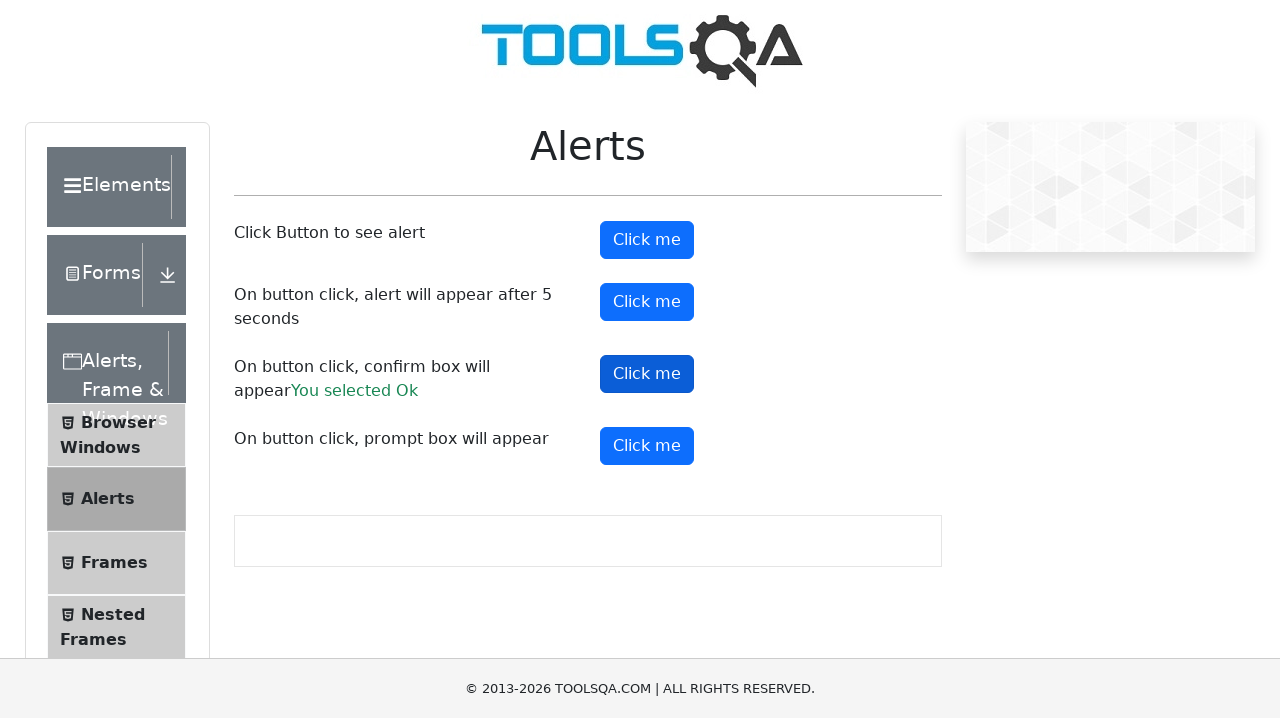

Waited 2 seconds for confirmation alert to be dismissed
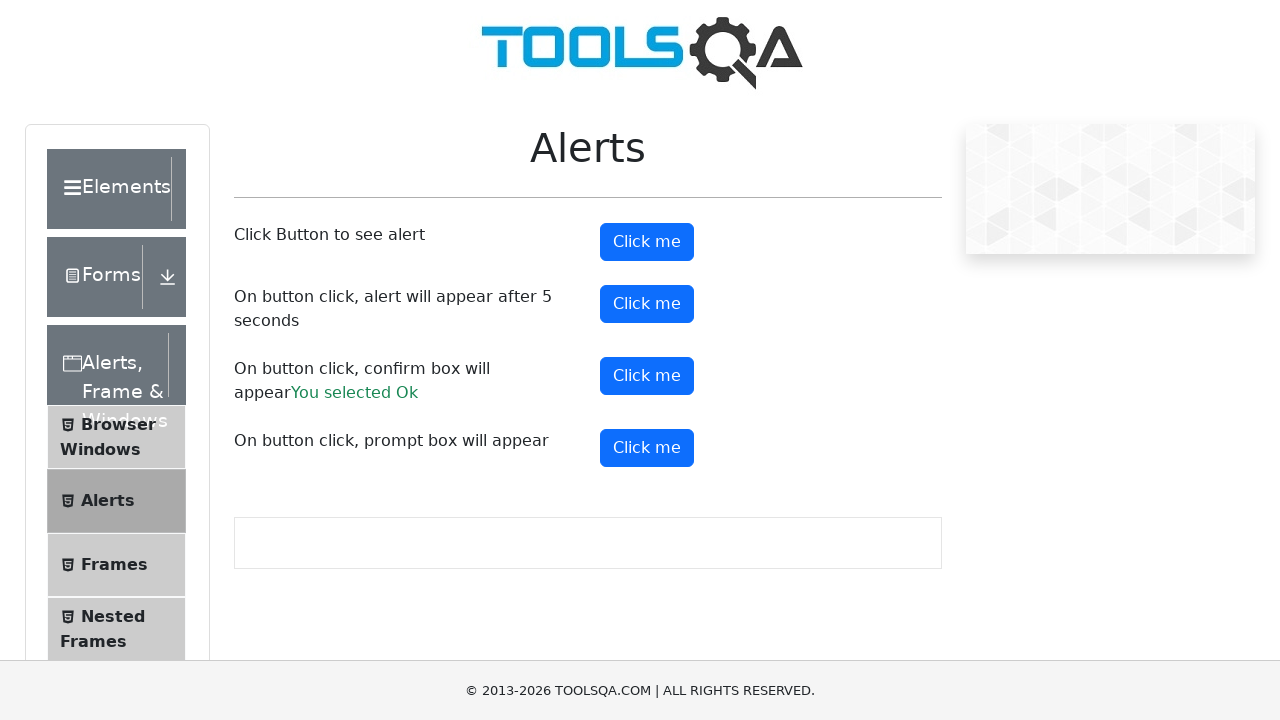

Clicked prompt button to trigger prompt alert at (647, 448) on #promtButton
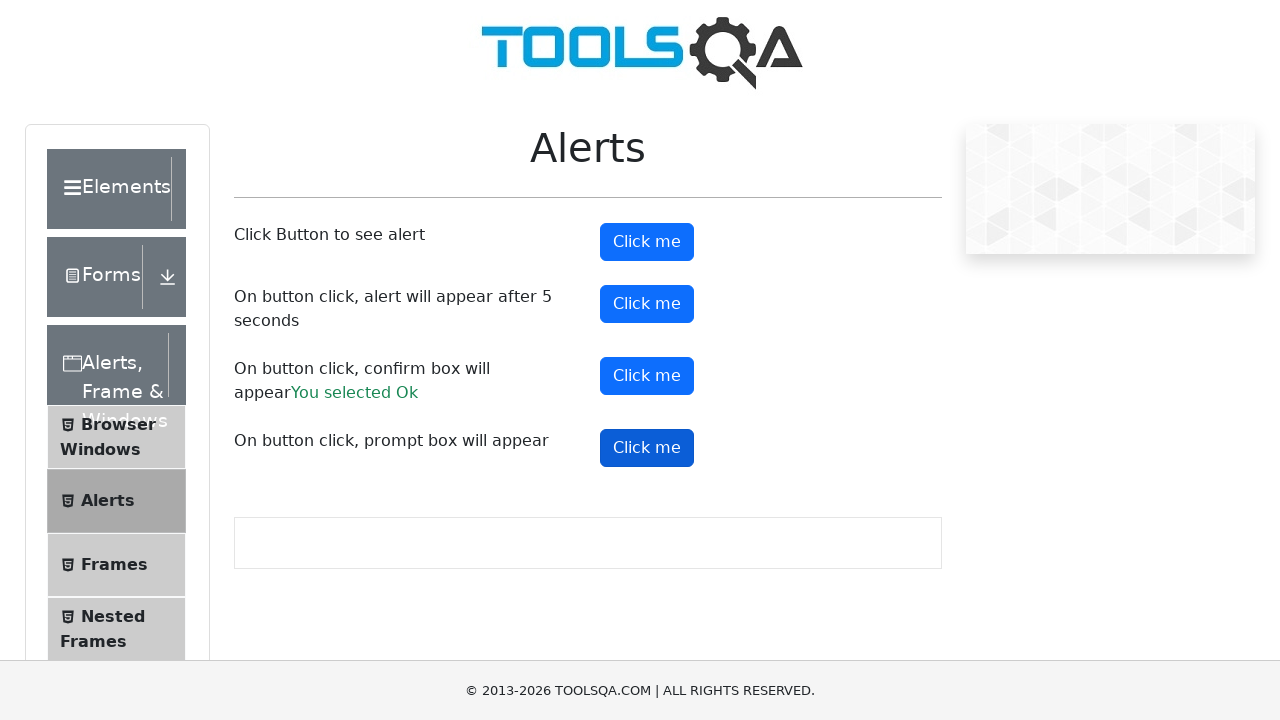

Set up dialog handler to accept prompt and enter text 'asdfg'
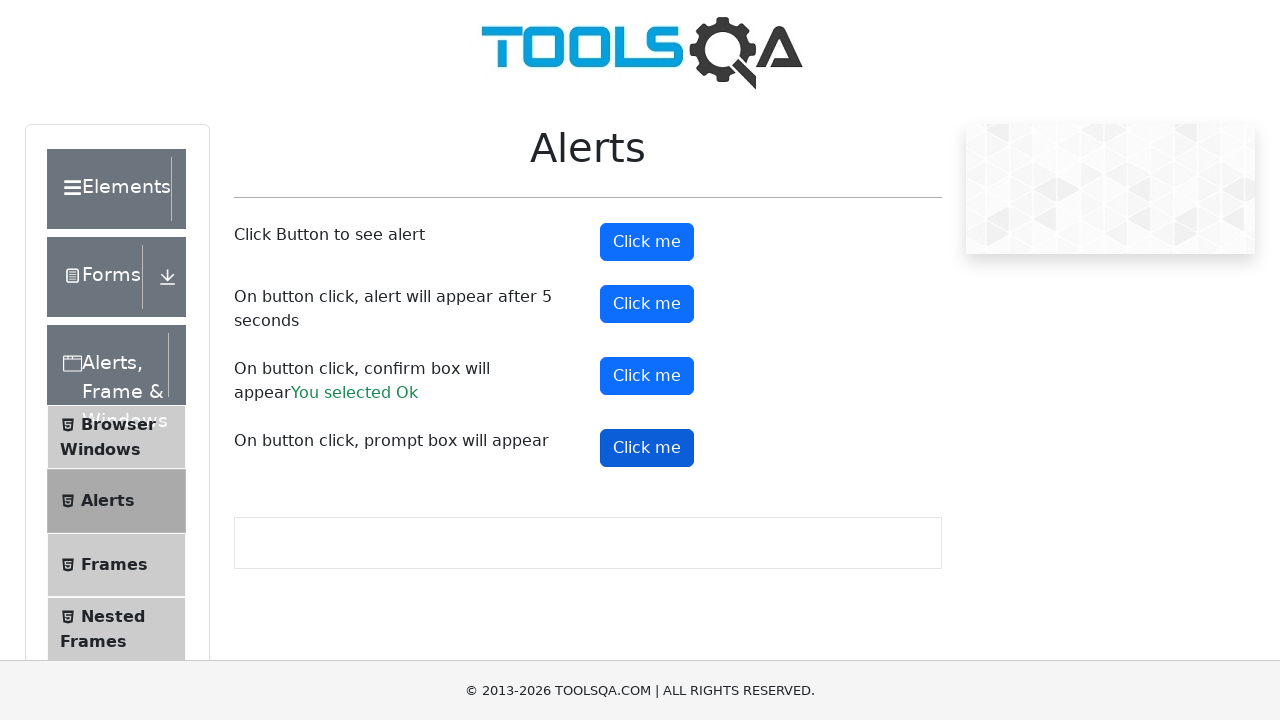

Waited 2 seconds for prompt alert to be handled
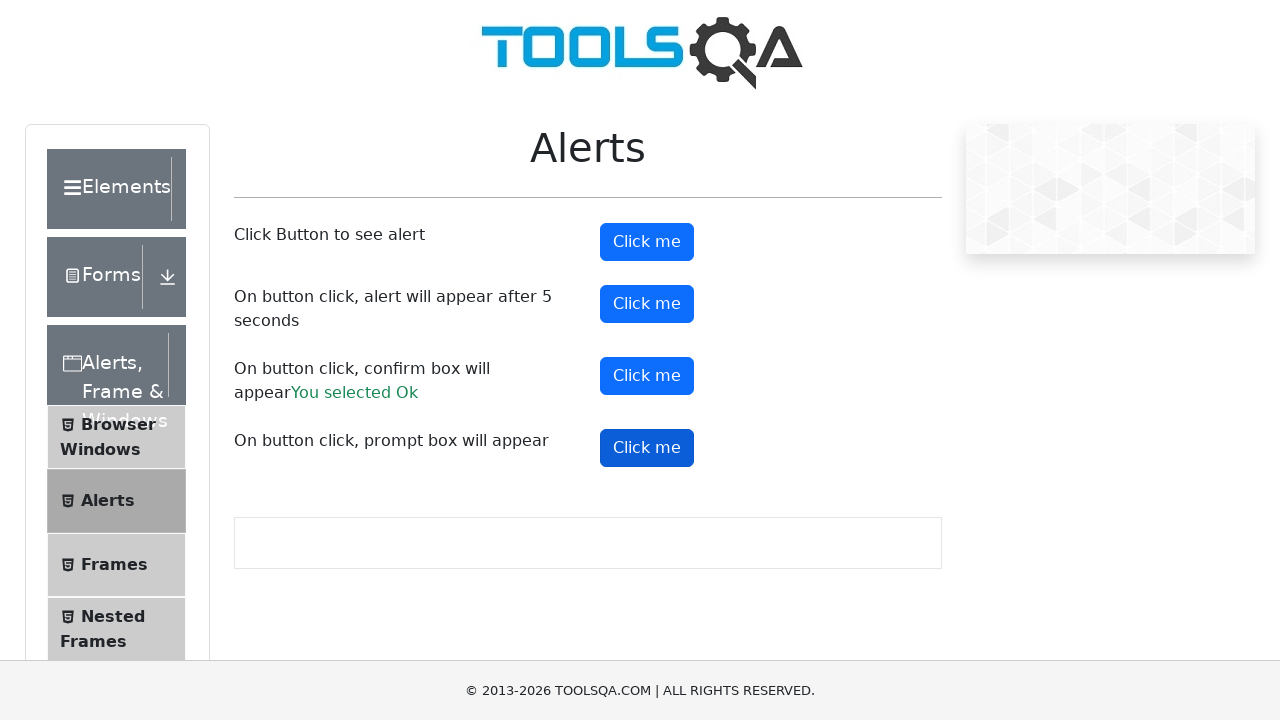

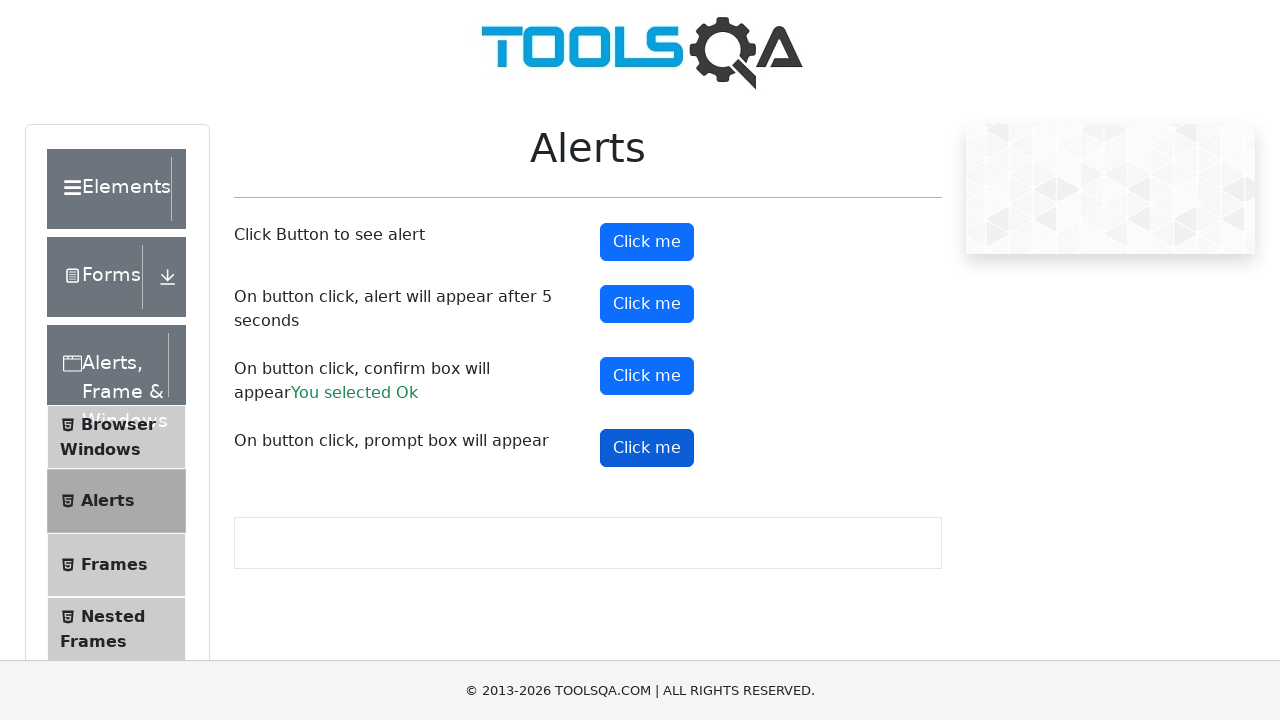